Tests that submitting a contact with empty name field is prevented by HTML validation

Starting URL: https://master--agenda-publica.netlify.app/

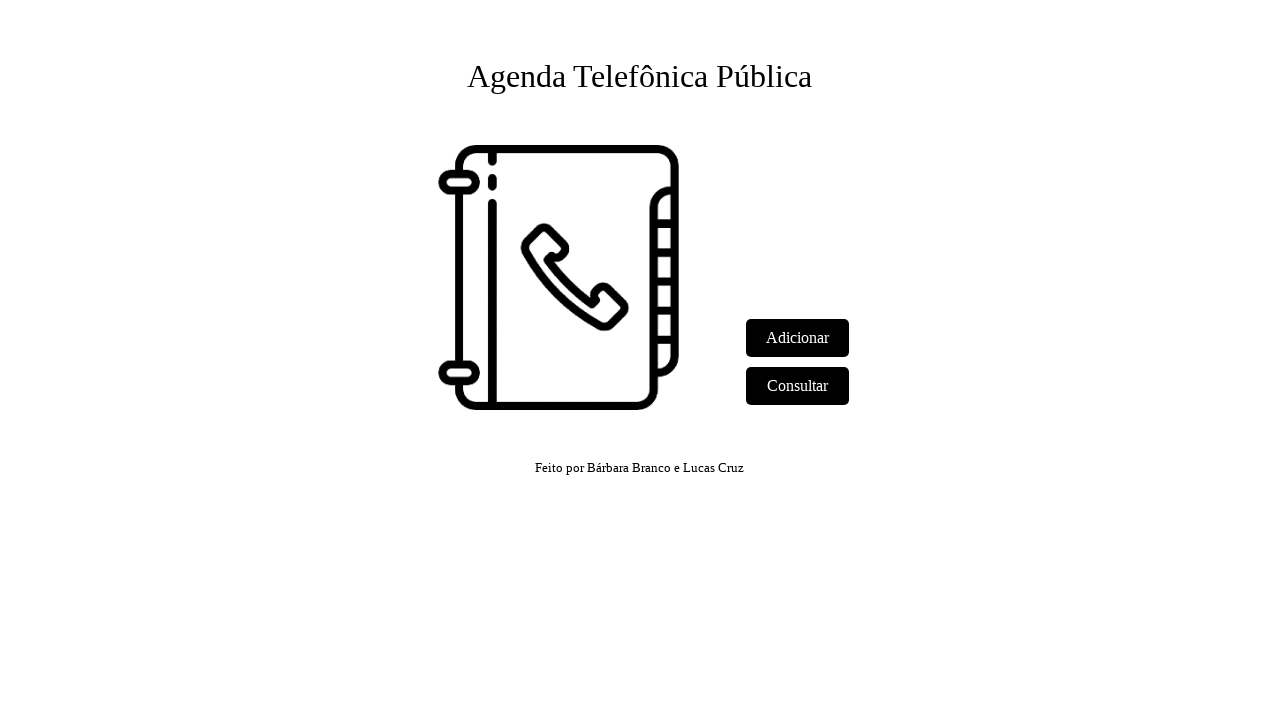

Waited for 'Adicionar' link to be present
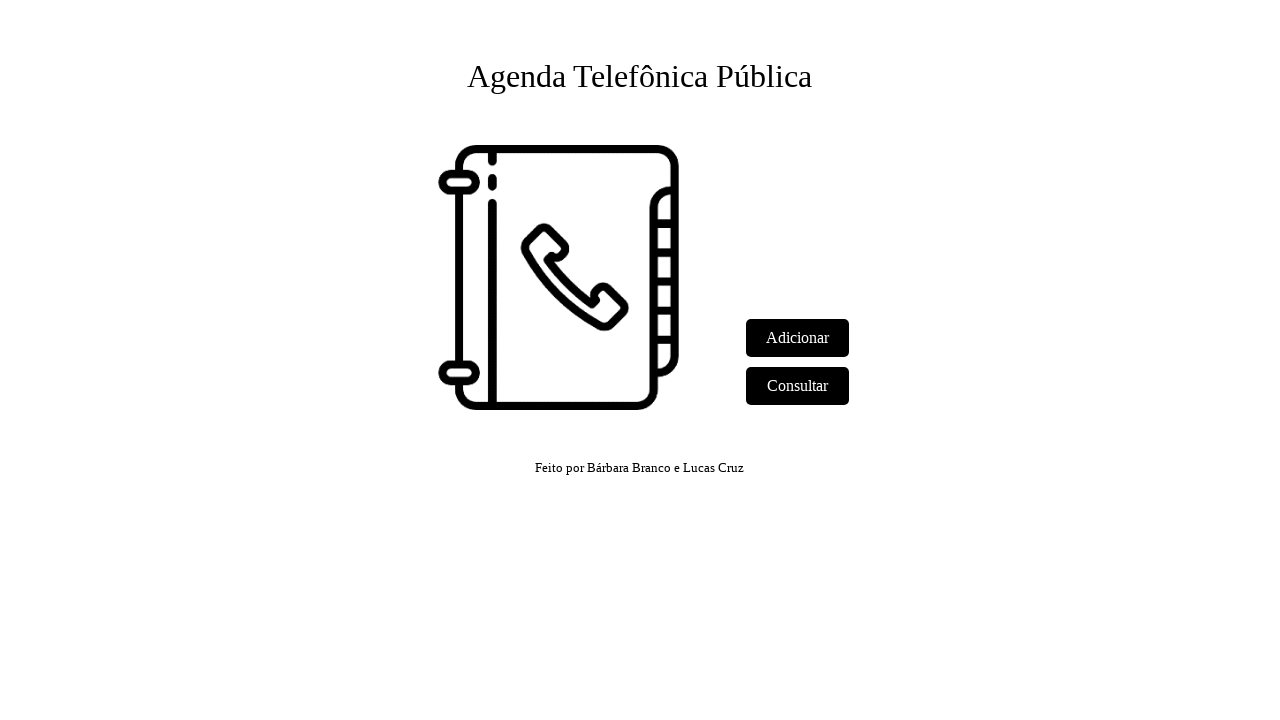

Clicked 'Adicionar' link to open contact form at (798, 338) on text=Adicionar
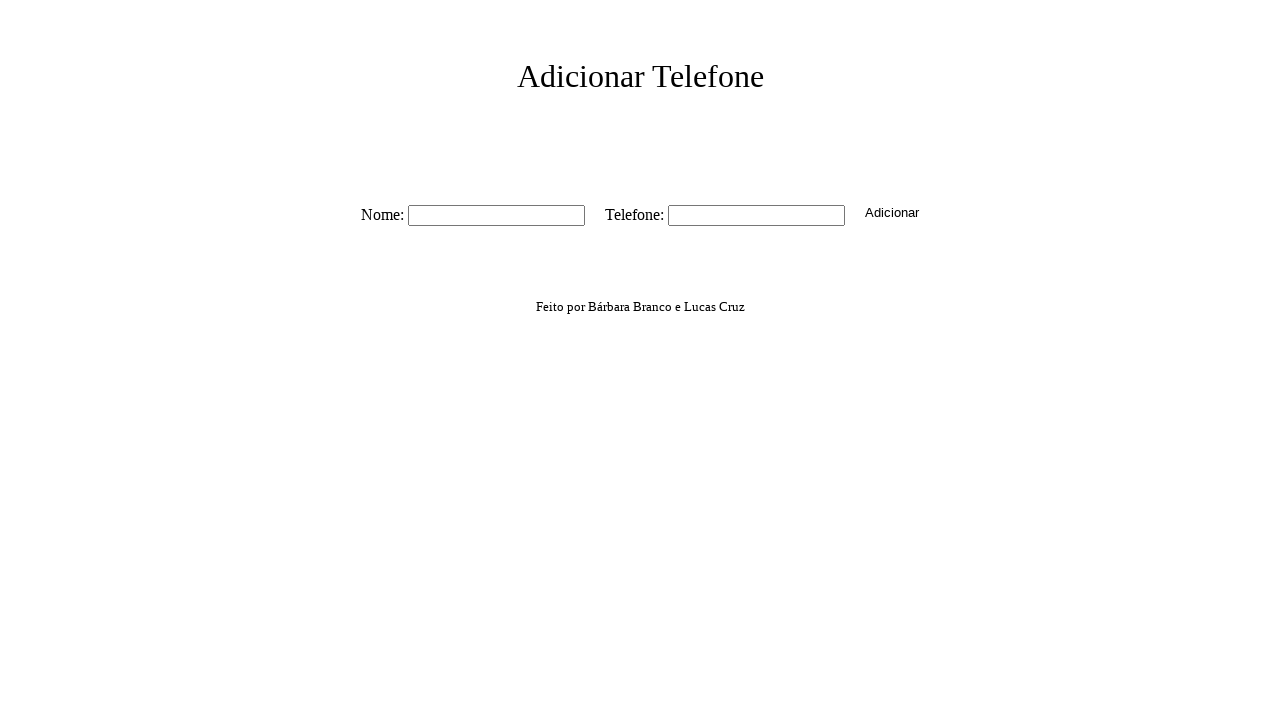

Waited for phone field to be present in form
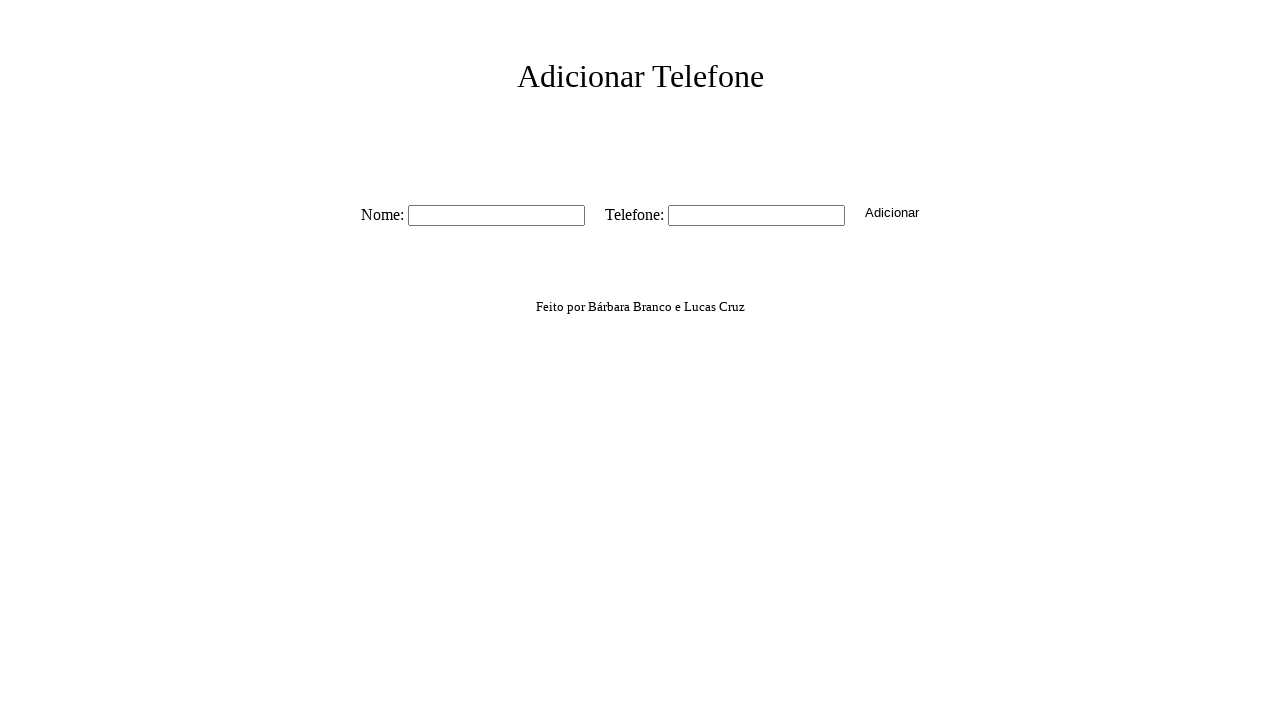

Filled phone field with '11998765432', left name field empty on #tel
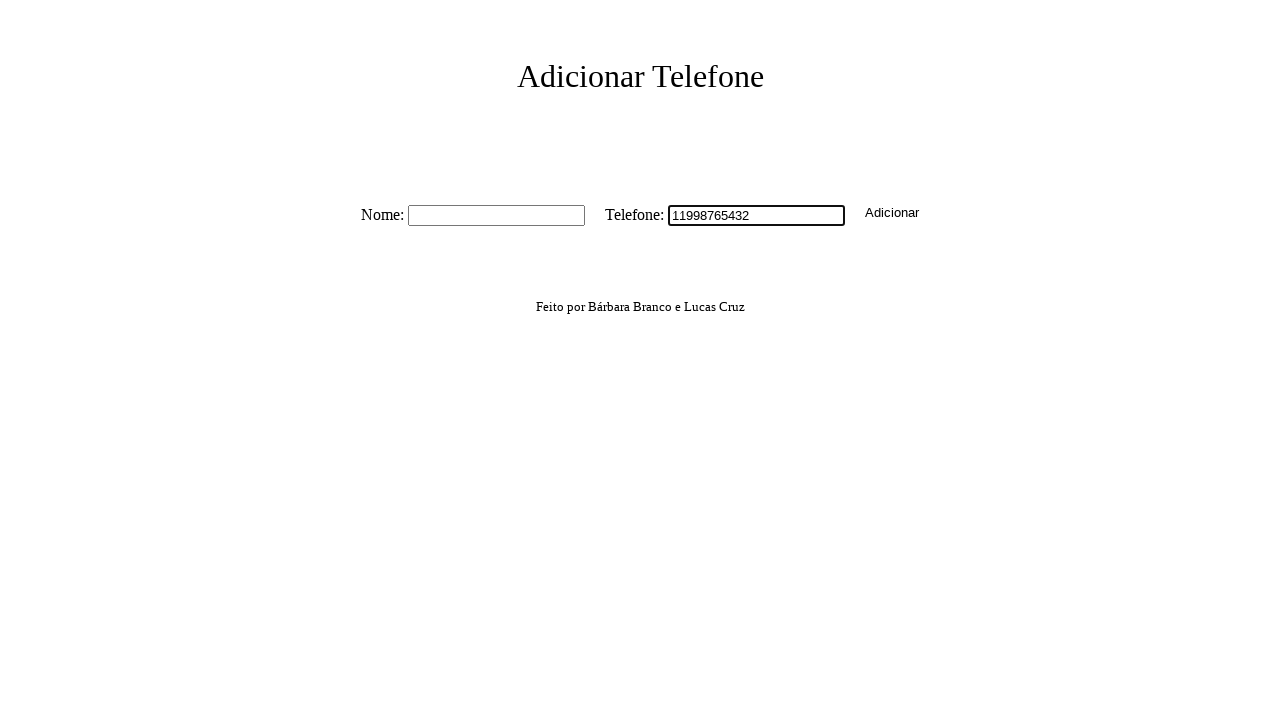

Clicked submit button to attempt form submission with empty name at (892, 212) on button.button-create
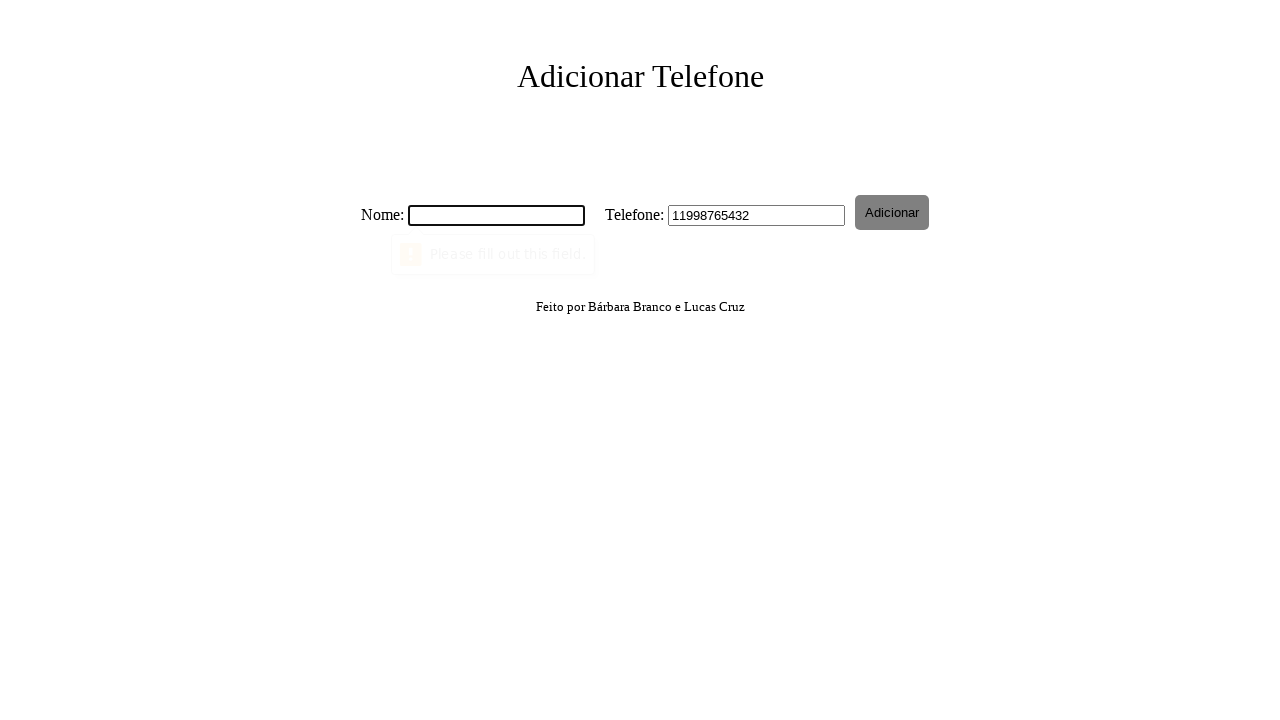

Located name field element
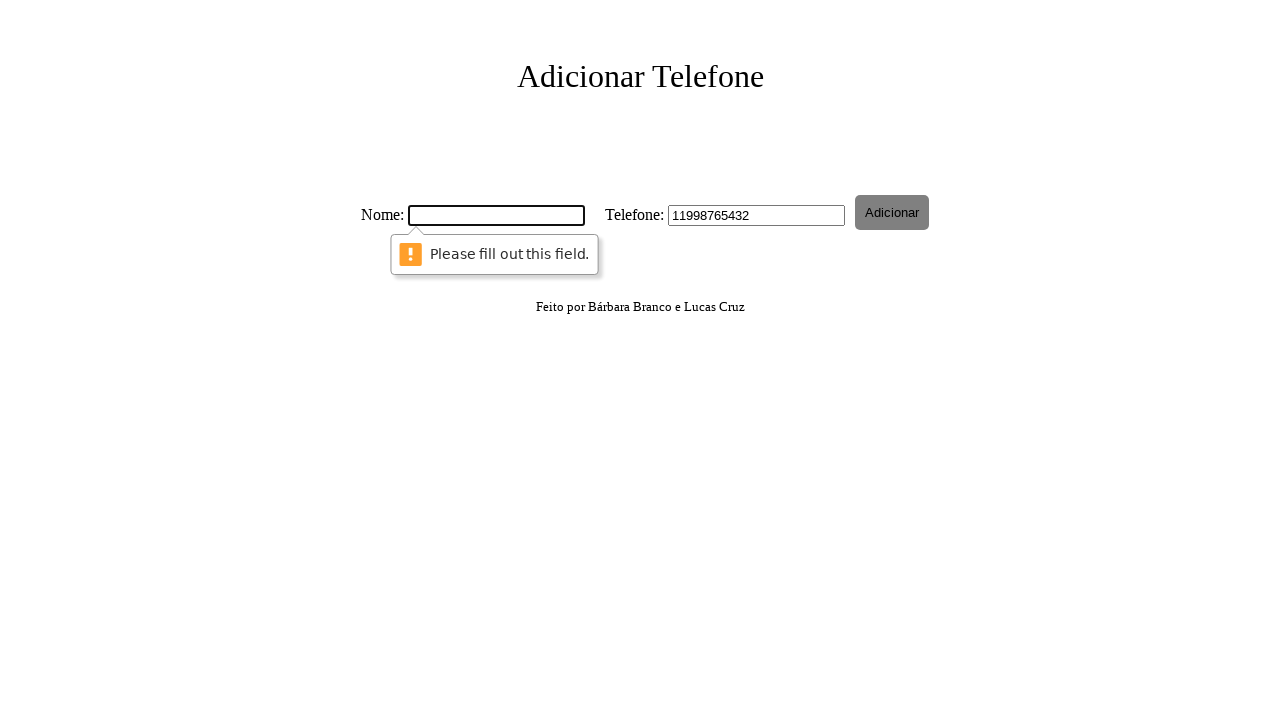

Verified that name field has 'required' attribute, confirming HTML validation prevents empty name submission
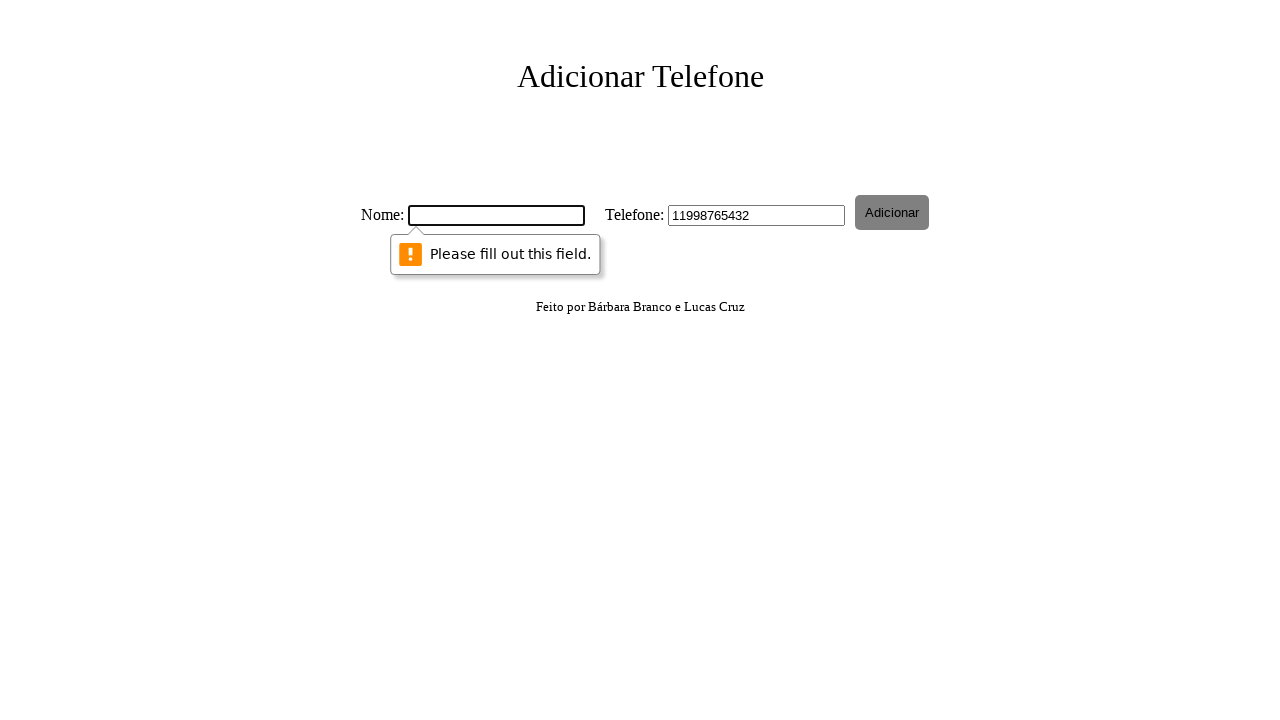

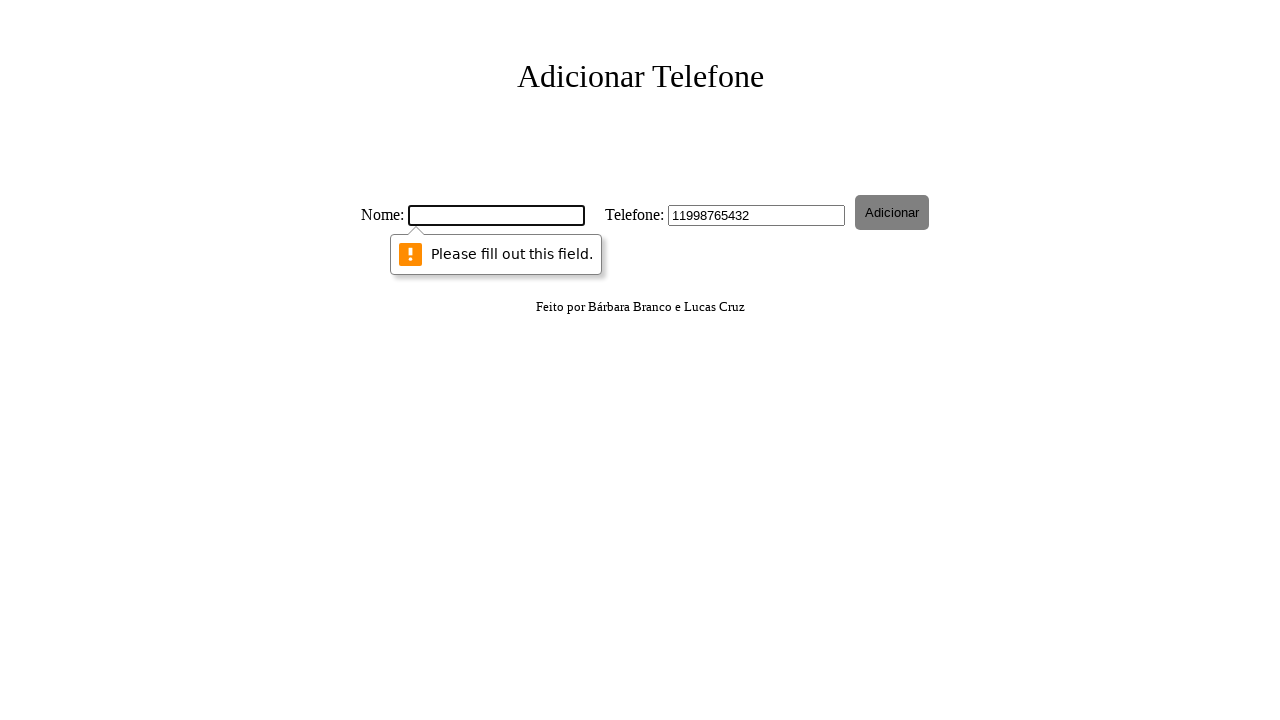